Tests dynamic loading functionality by clicking a start button and waiting for a "Hello World!" message to appear

Starting URL: https://automationfc.github.io/dynamic-loading/

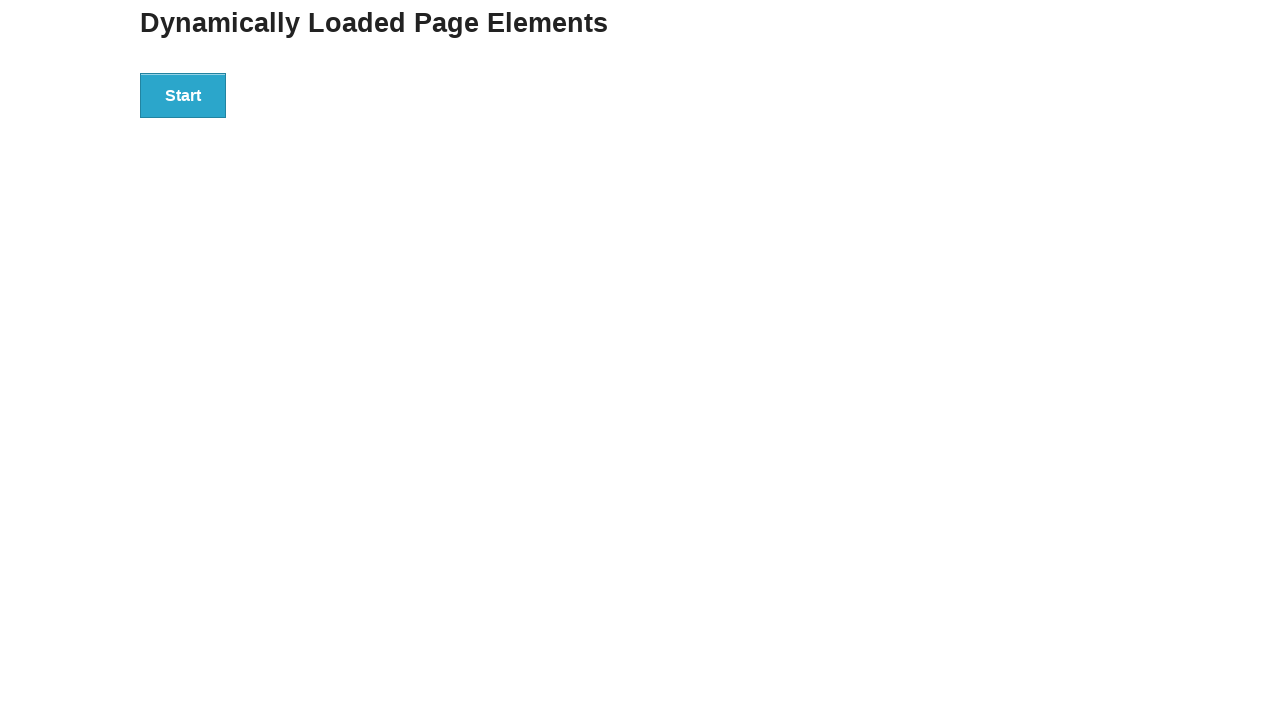

Clicked the start button to initiate dynamic loading at (183, 95) on xpath=//div[@id='start']/button
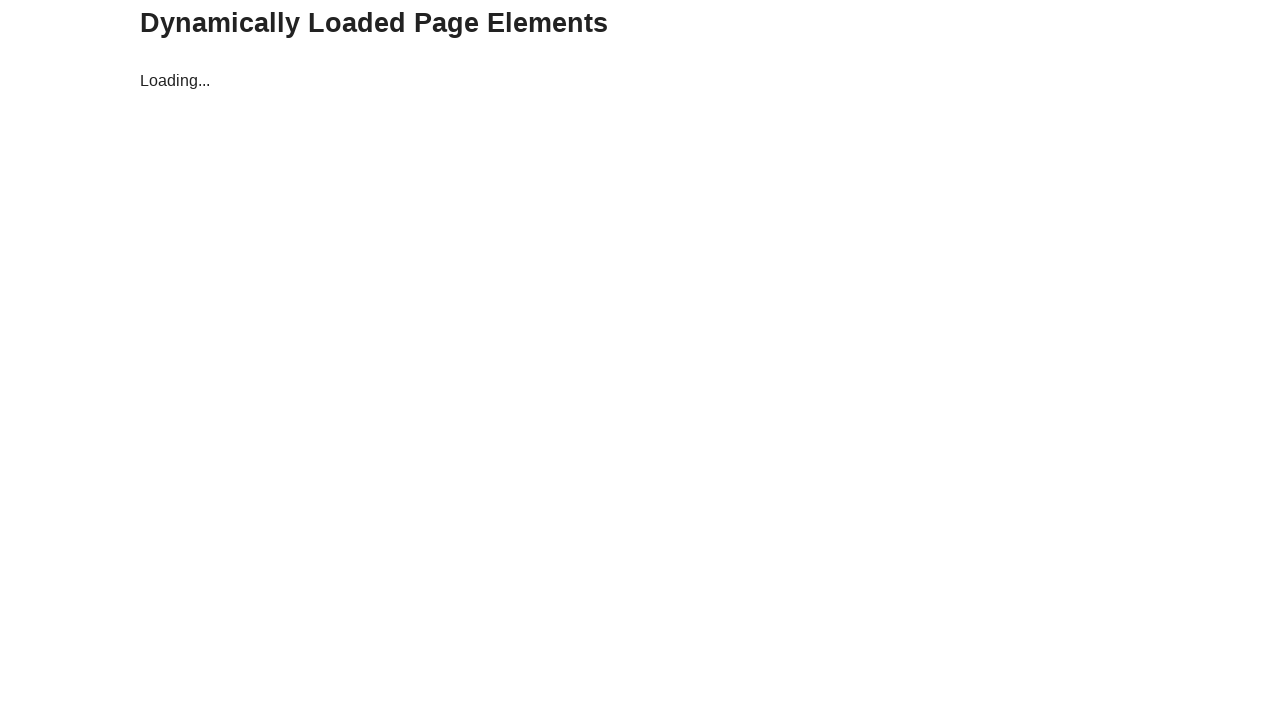

Waited for the finish message element to appear
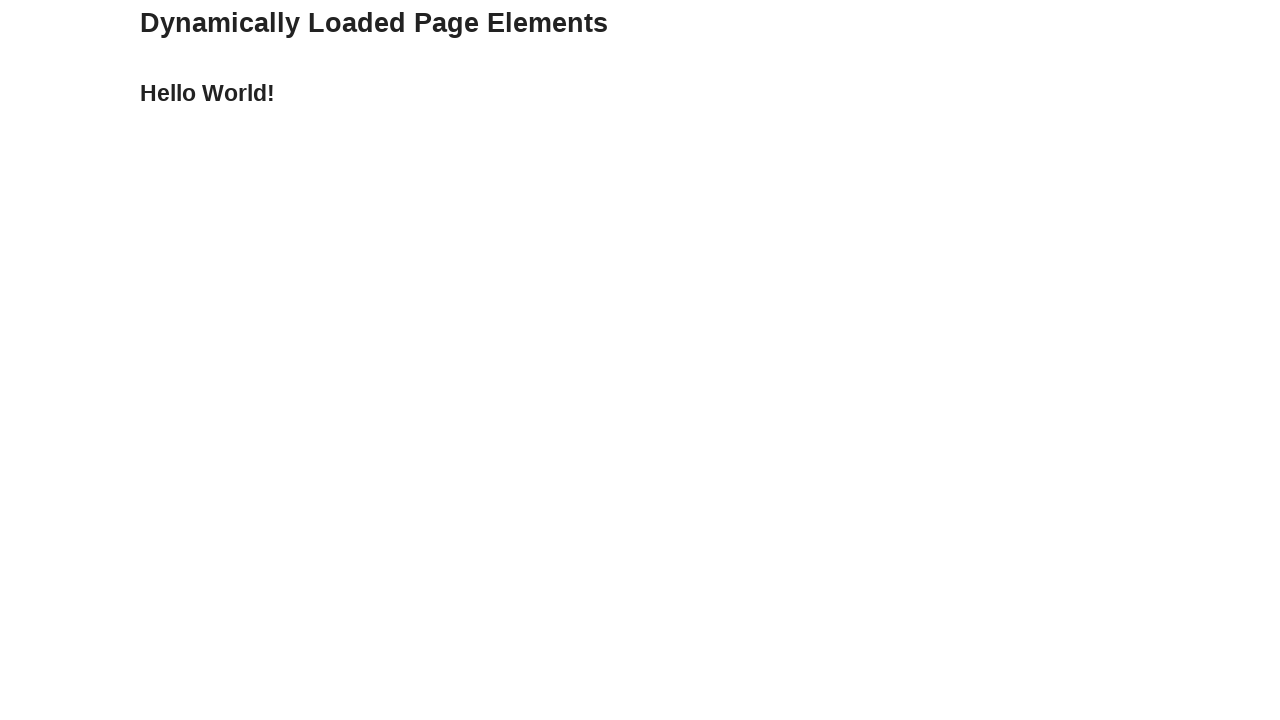

Located the finish message element
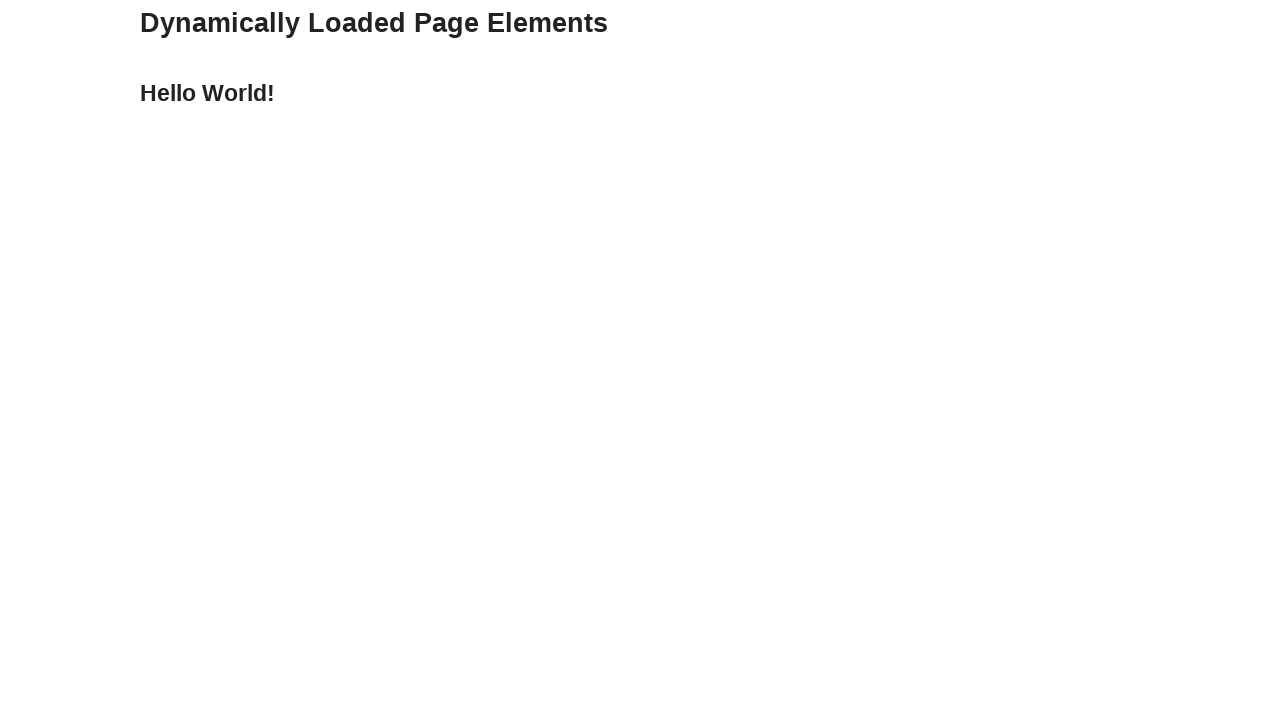

Verified that the finish message displays 'Hello World!'
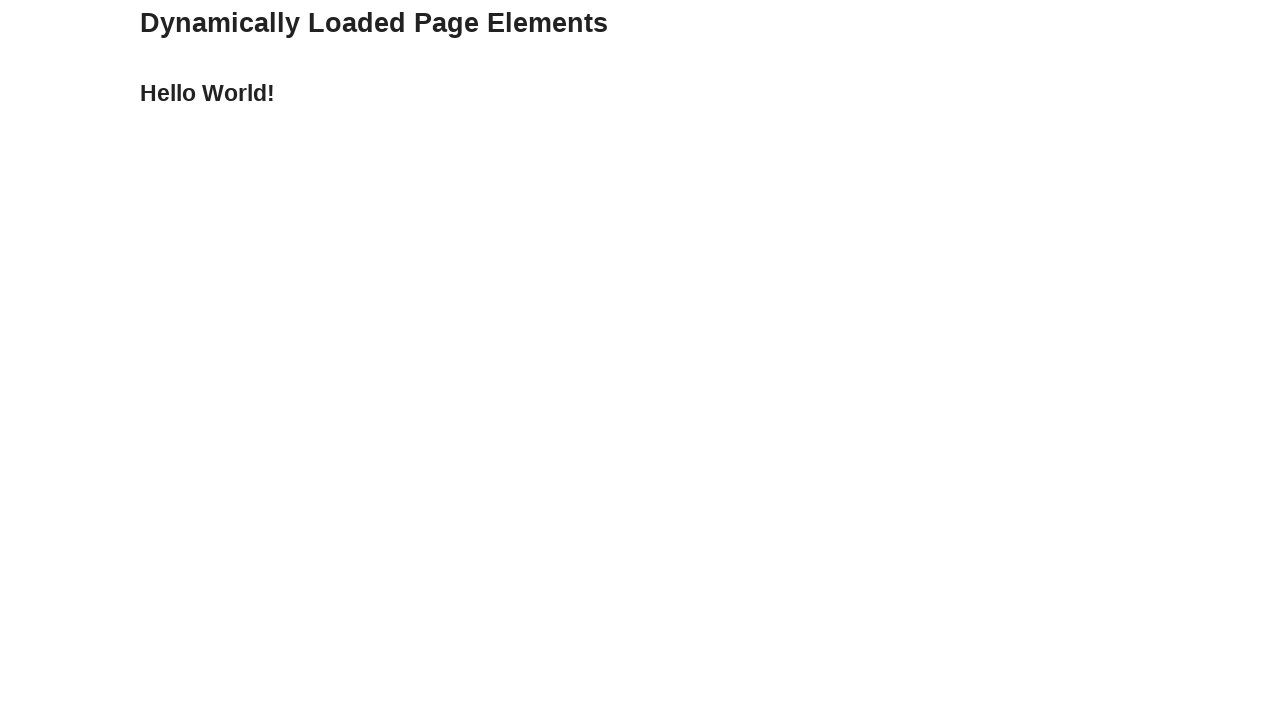

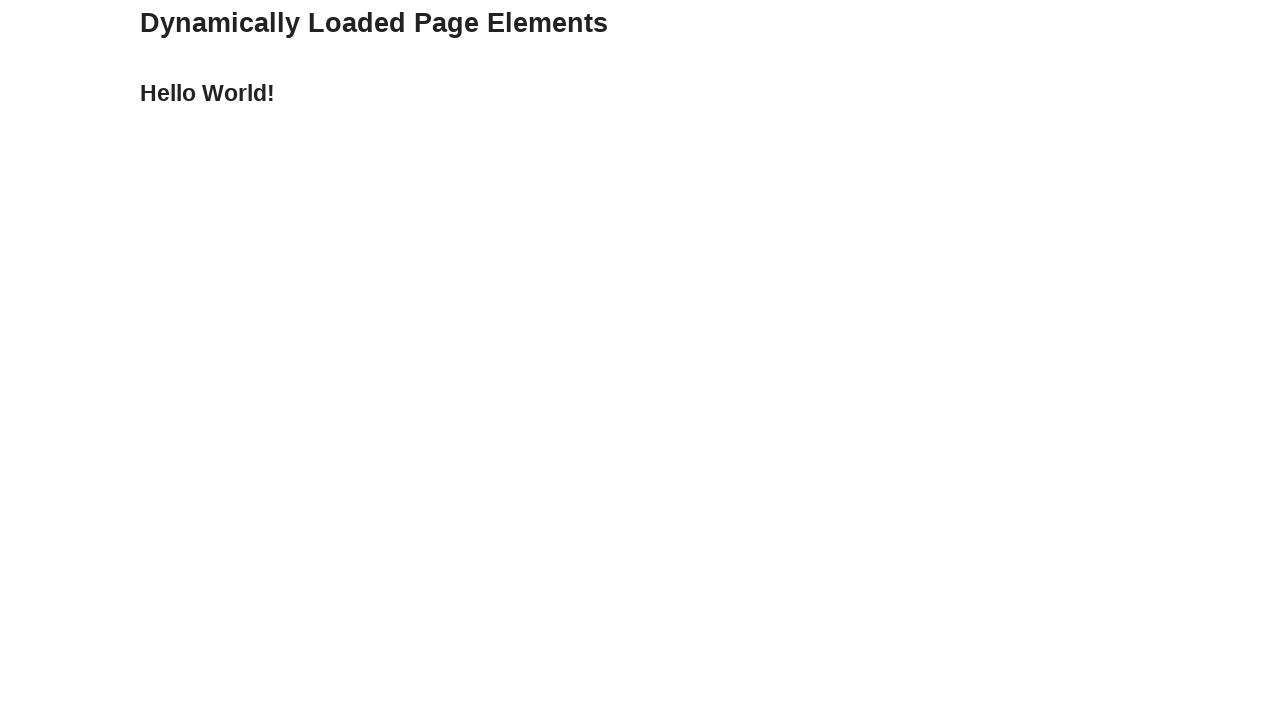